Tests jQuery UI sortable functionality by navigating to the sortable demo page and reordering list items using drag and drop operations

Starting URL: https://jqueryui.com/

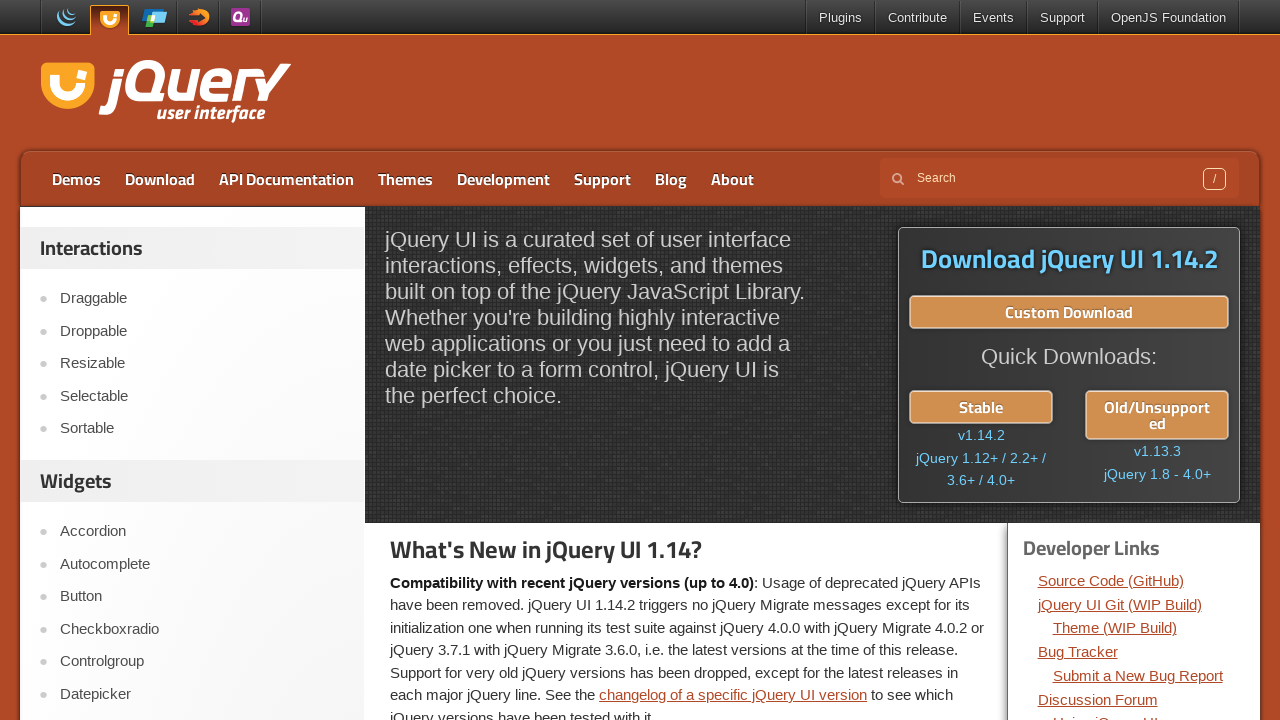

Clicked on Sortable link to navigate to the demo page at (202, 429) on text=Sortable
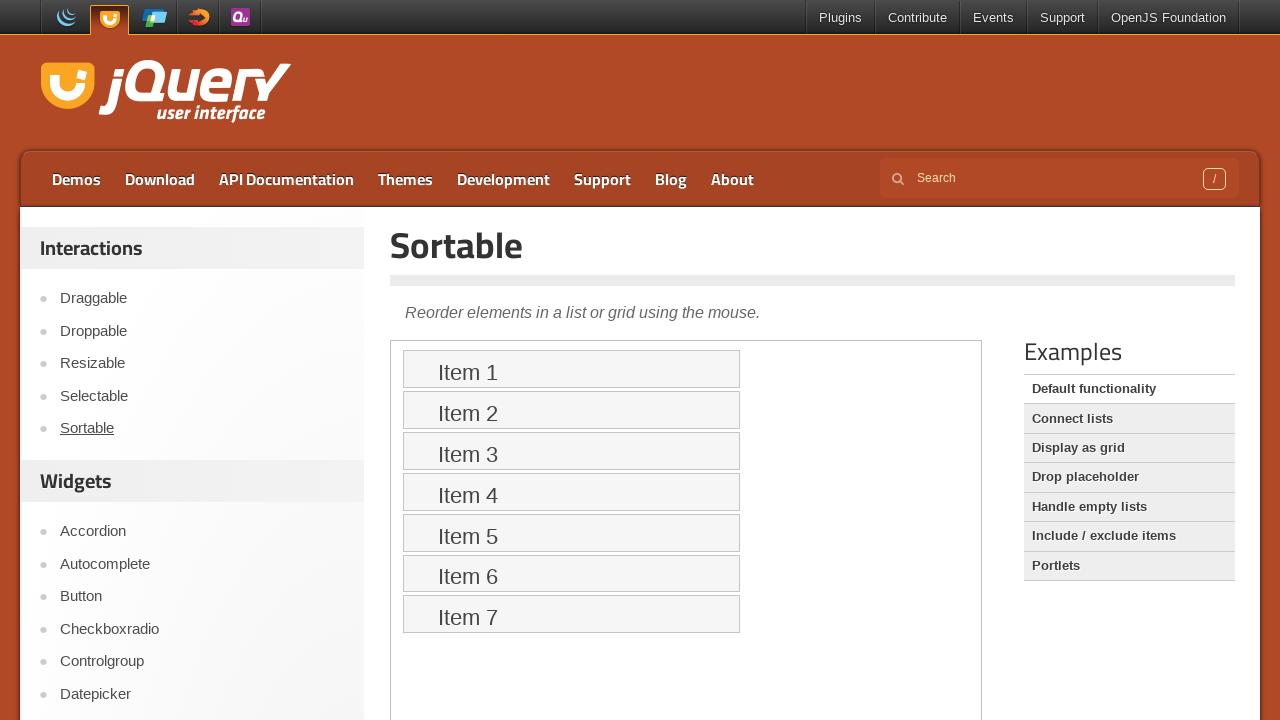

Located the demo iframe
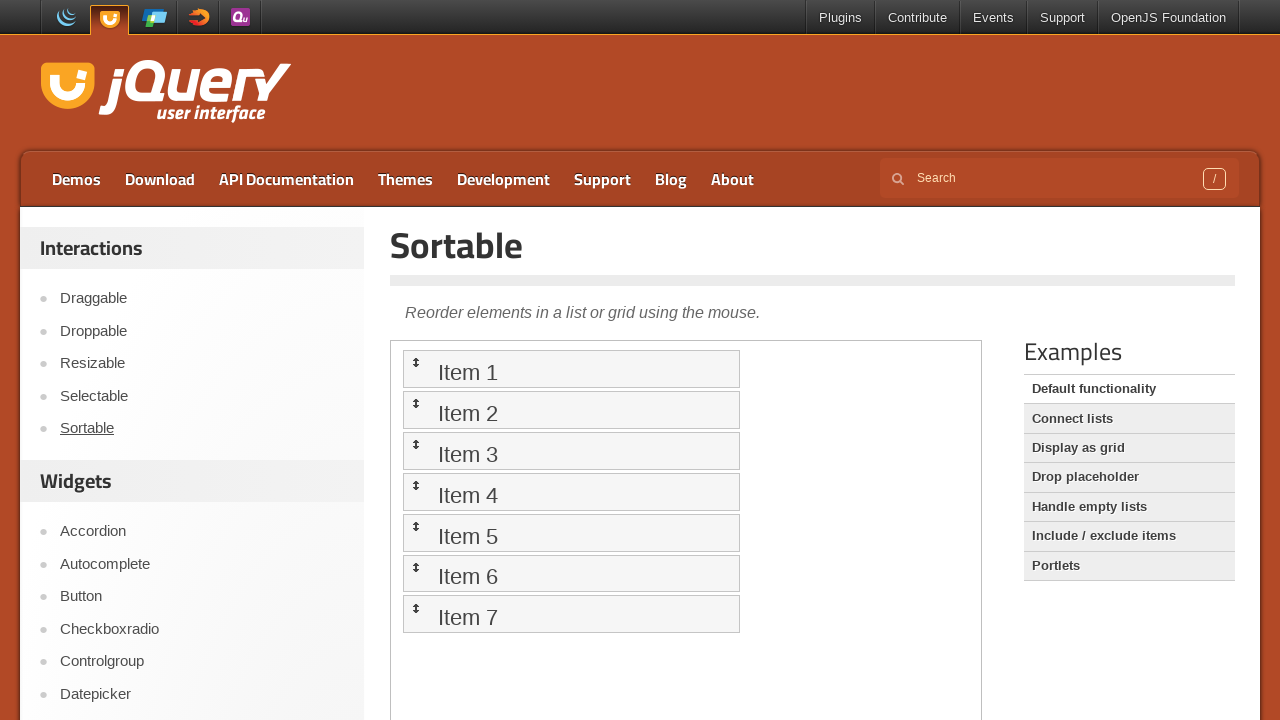

Dragged item 5 to position of item 1 at (571, 369)
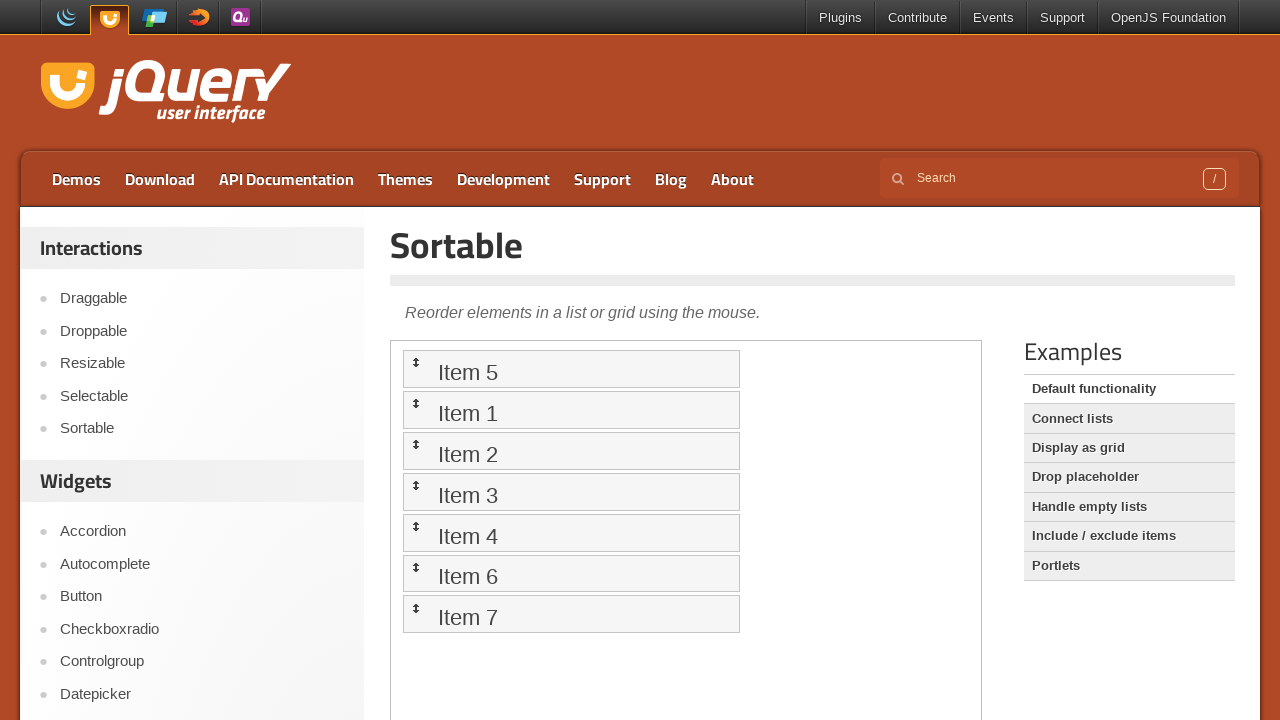

Dragged item 4 to position of item 2 at (571, 410)
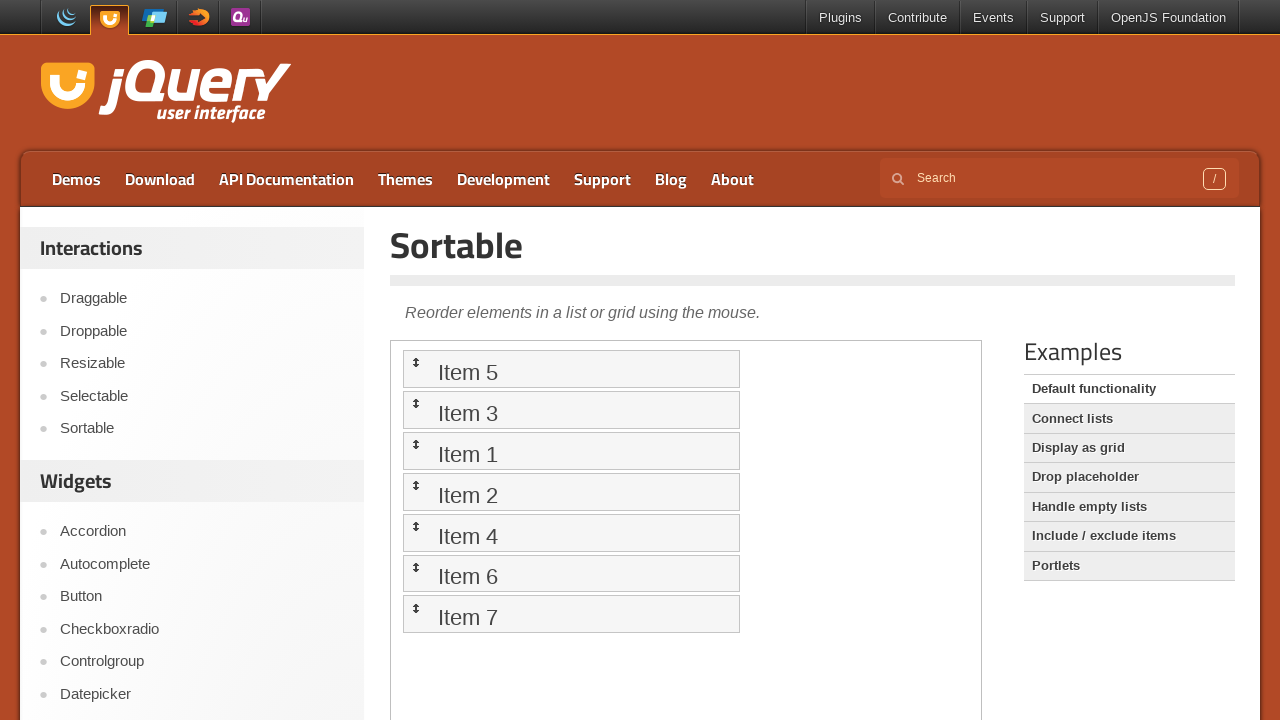

Dragged item 3 to position of item 6 at (571, 573)
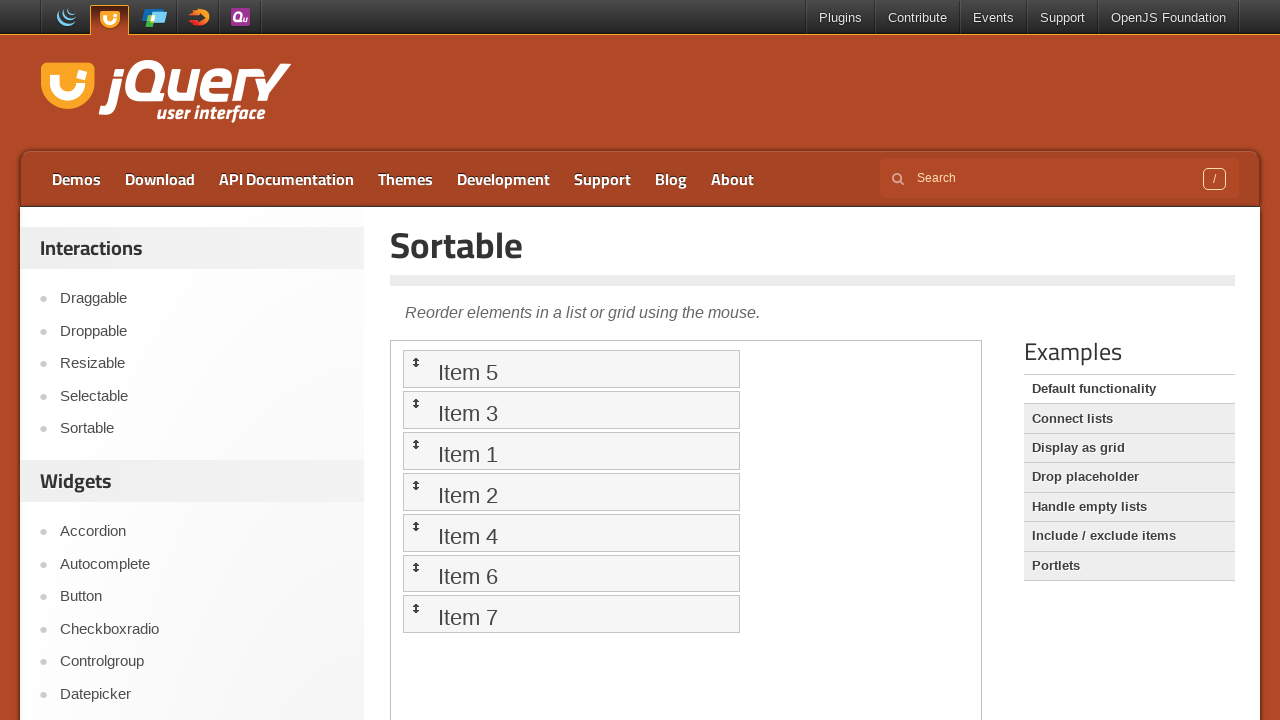

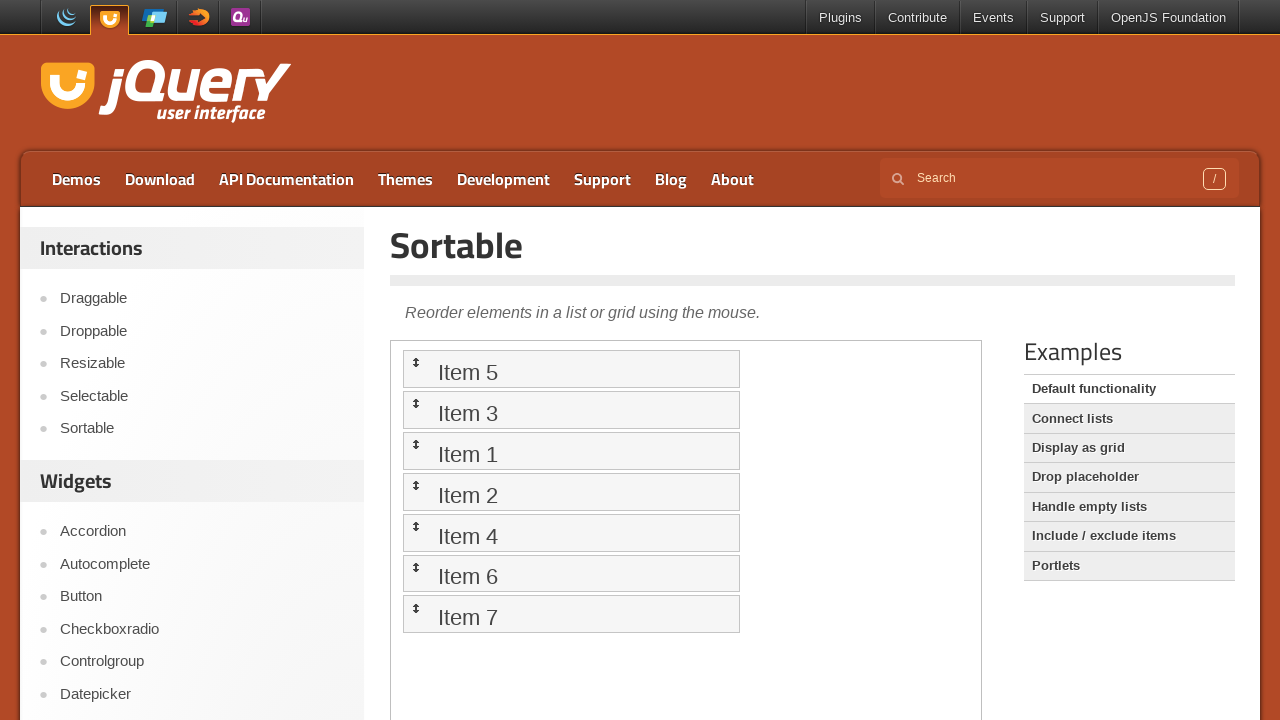